Navigates to the Puppeteer GitHub repository page and takes a screenshot of the page

Starting URL: https://github.com/GoogleChrome/puppeteer

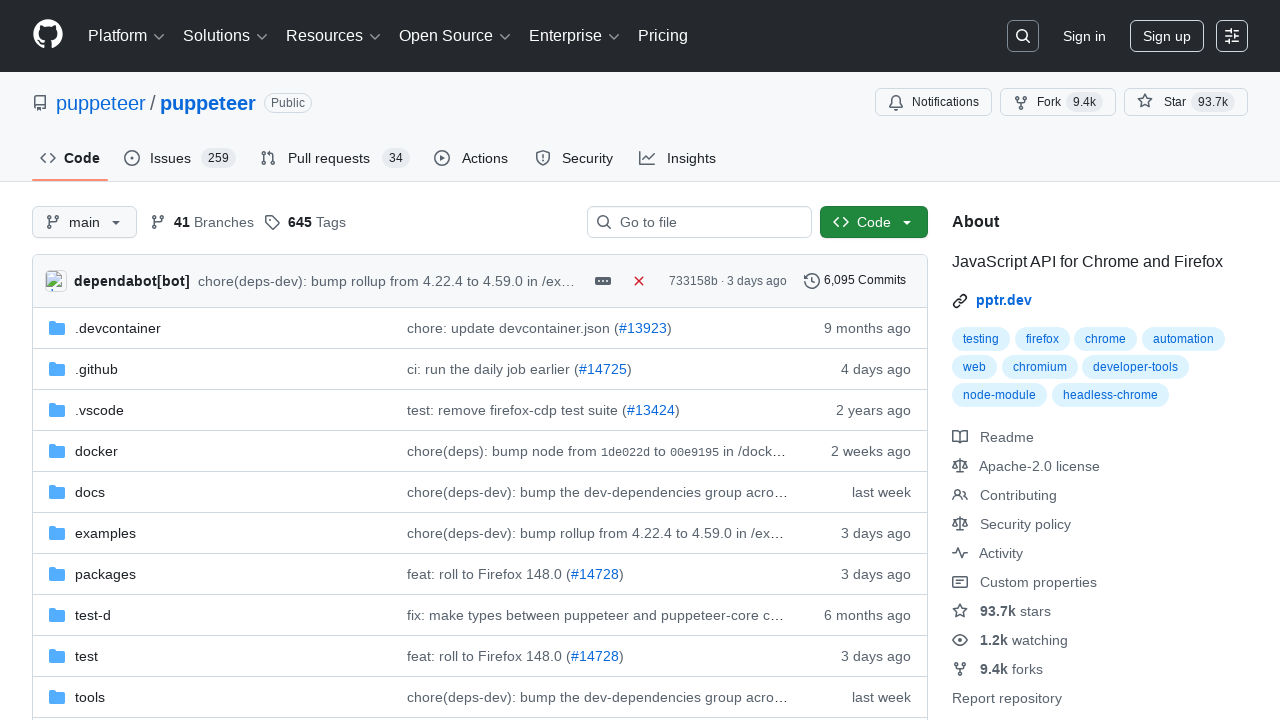

Set viewport size to 1200x800
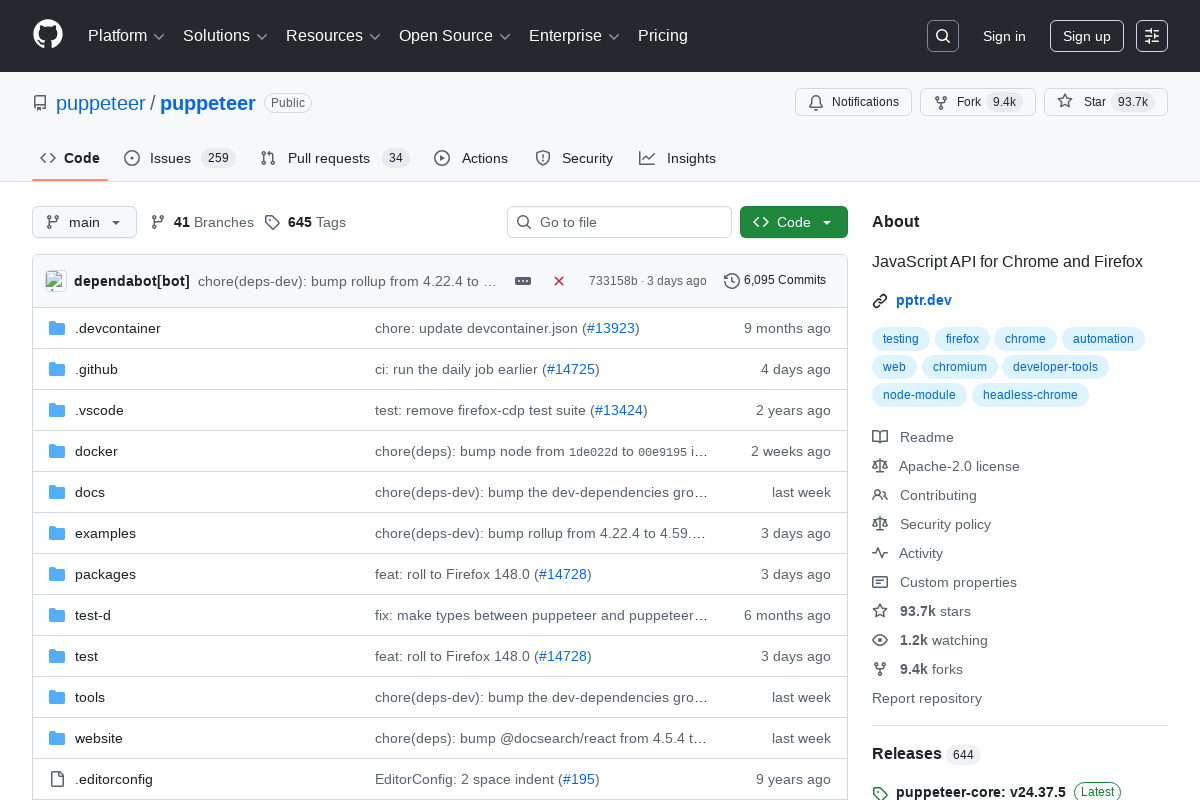

Waited for page to load completely (networkidle)
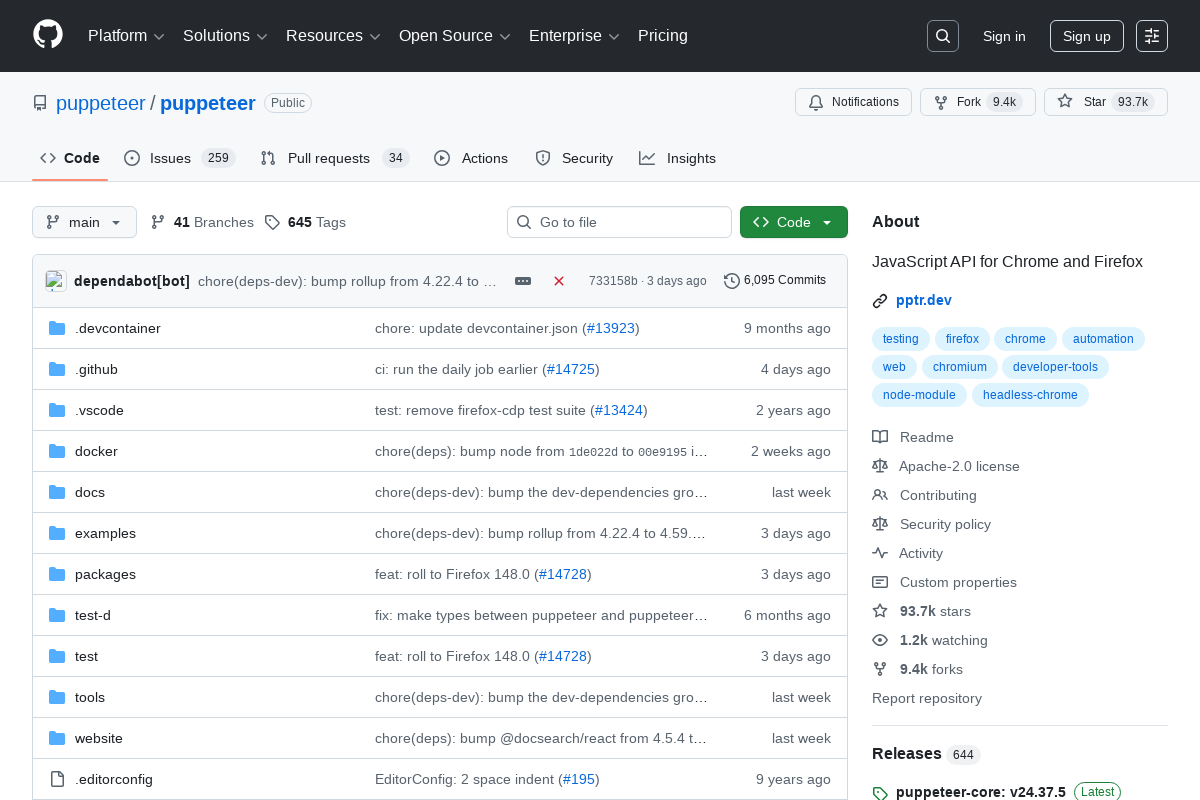

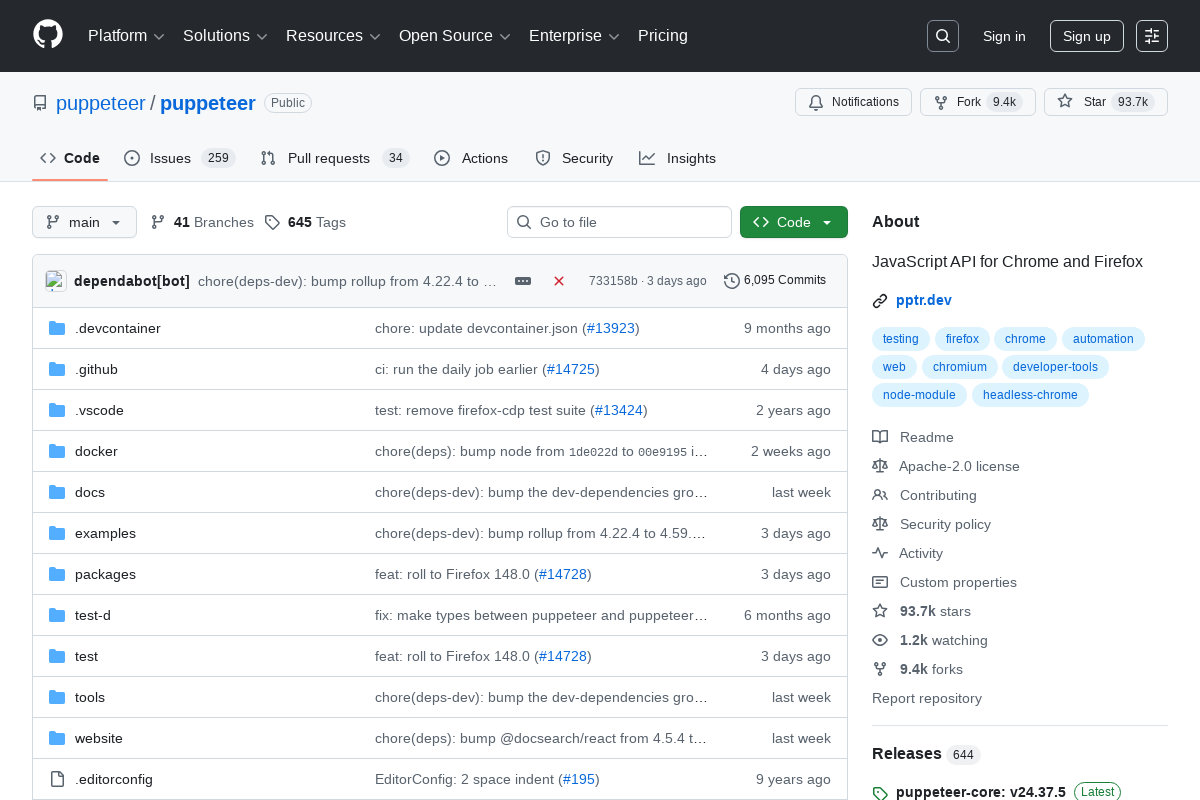